Tests the key presses functionality by pressing the Shift key and verifying that the page correctly reports the key that was pressed.

Starting URL: https://the-internet.herokuapp.com/key_presses

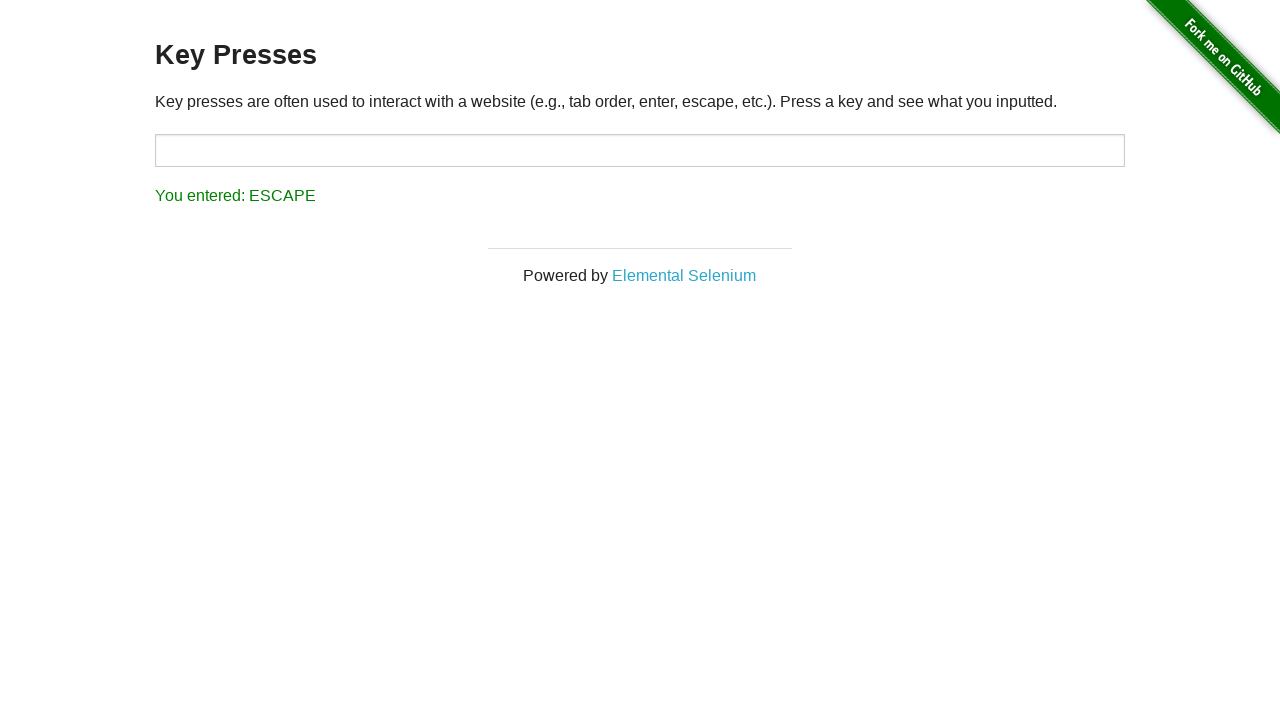

Navigated to key presses test page
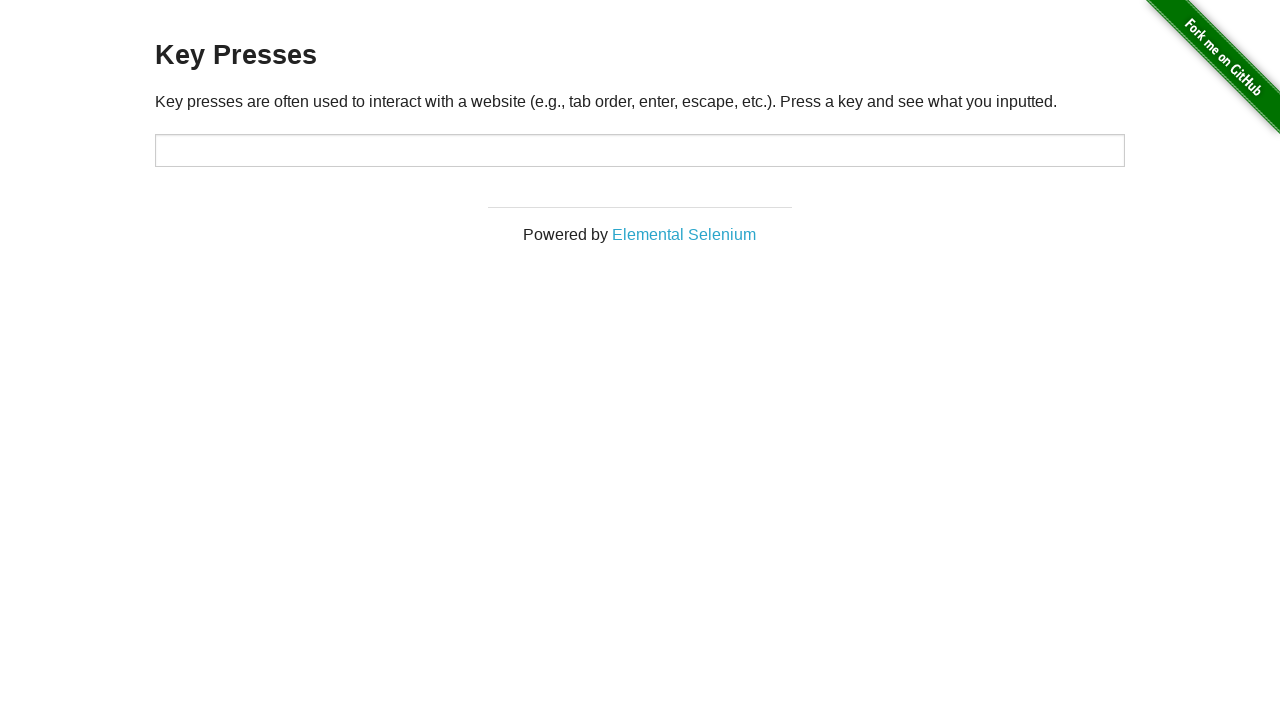

Input target element is ready
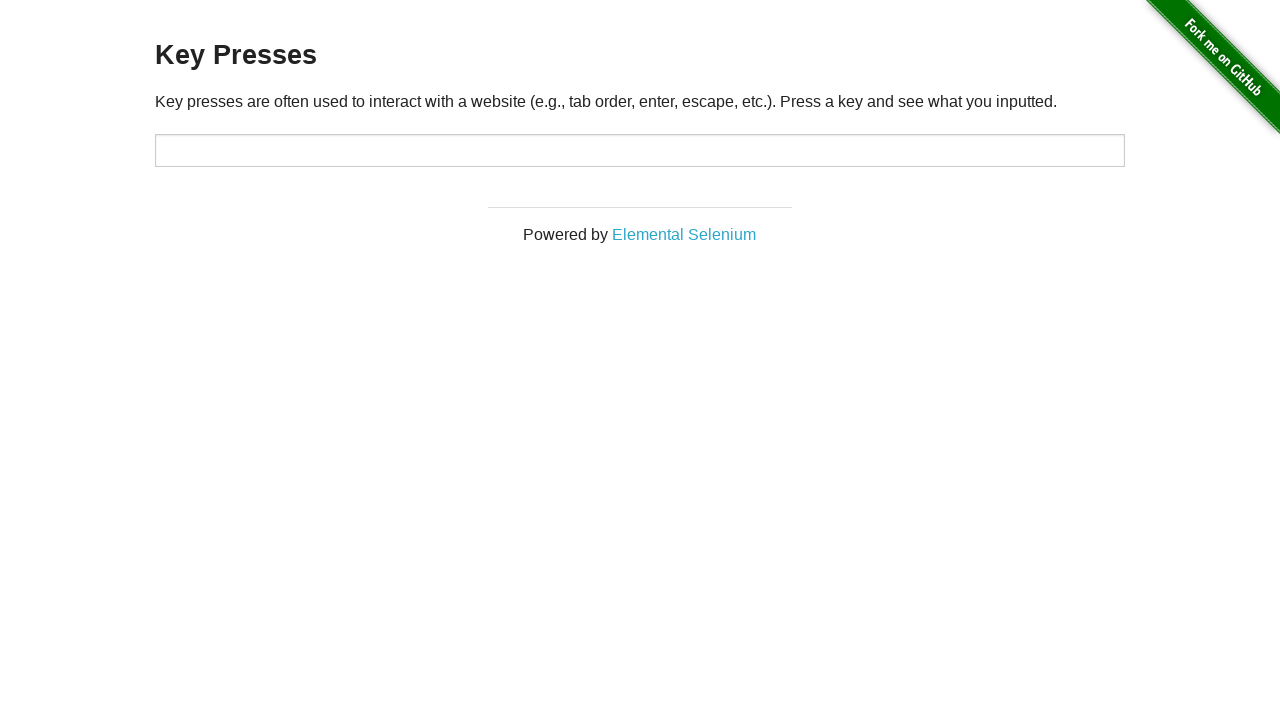

Pressed Shift key on target input element on #target
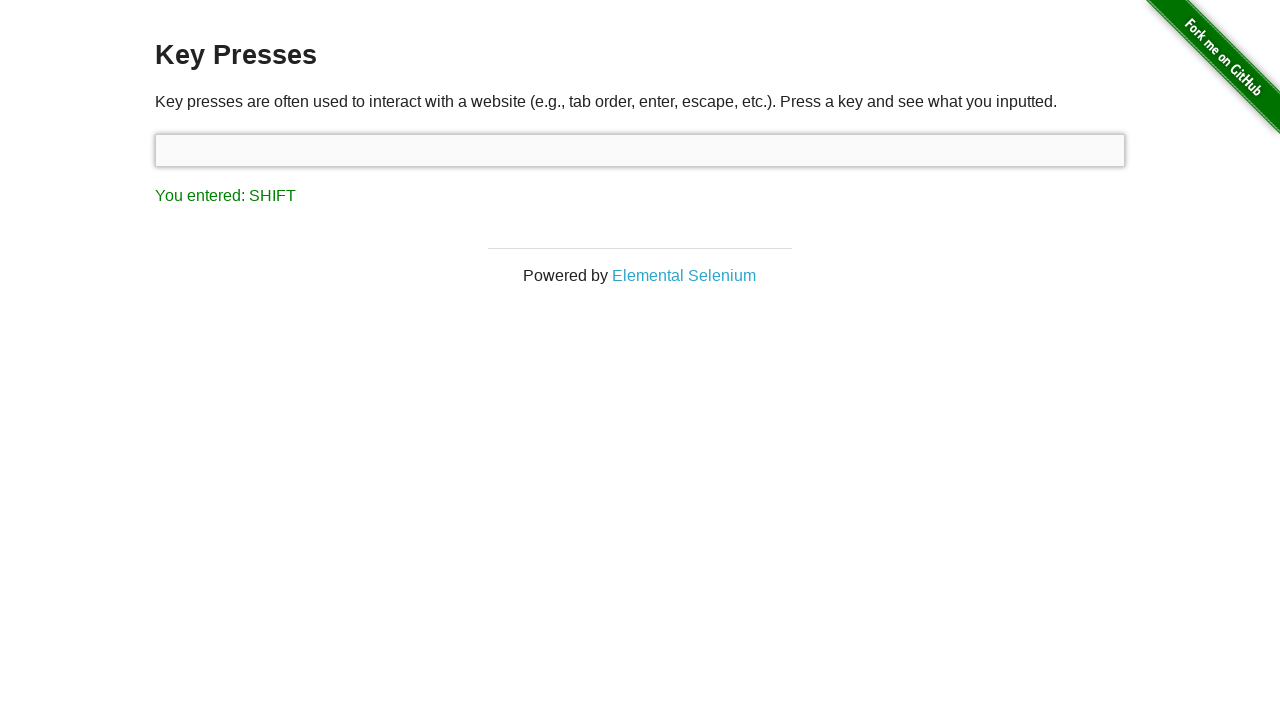

Result element is now visible
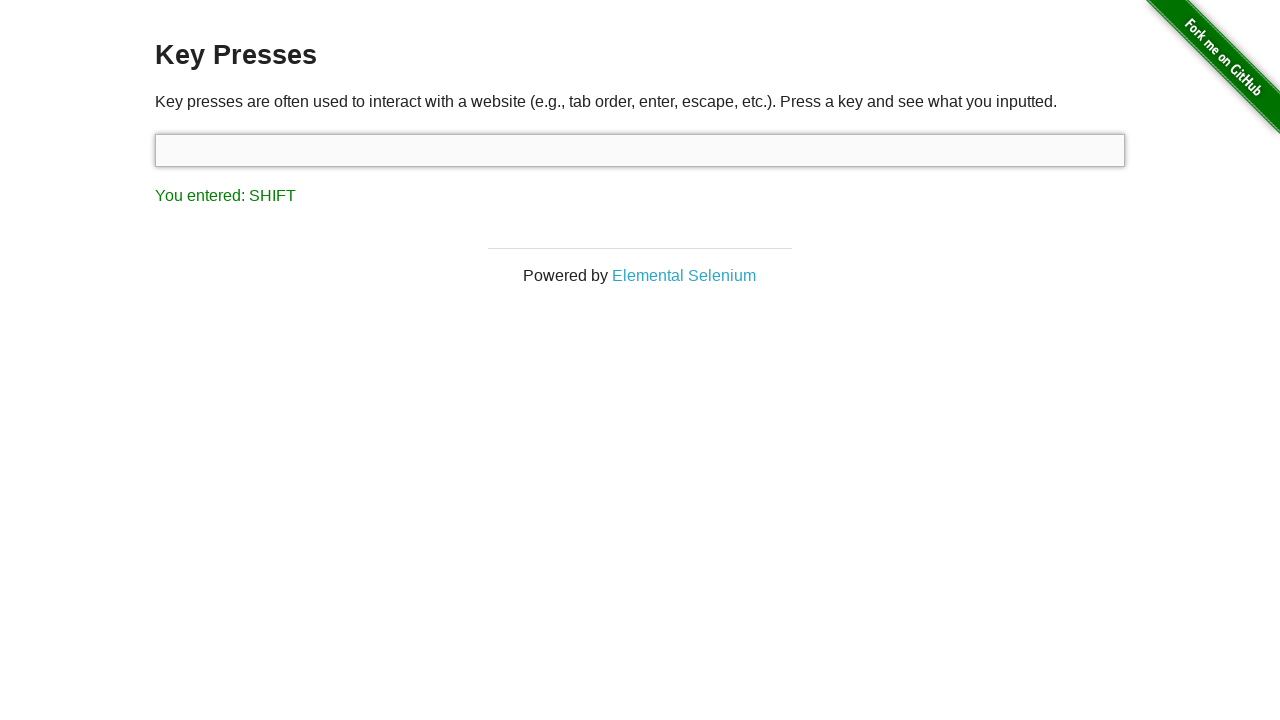

Retrieved result text: You entered: SHIFT
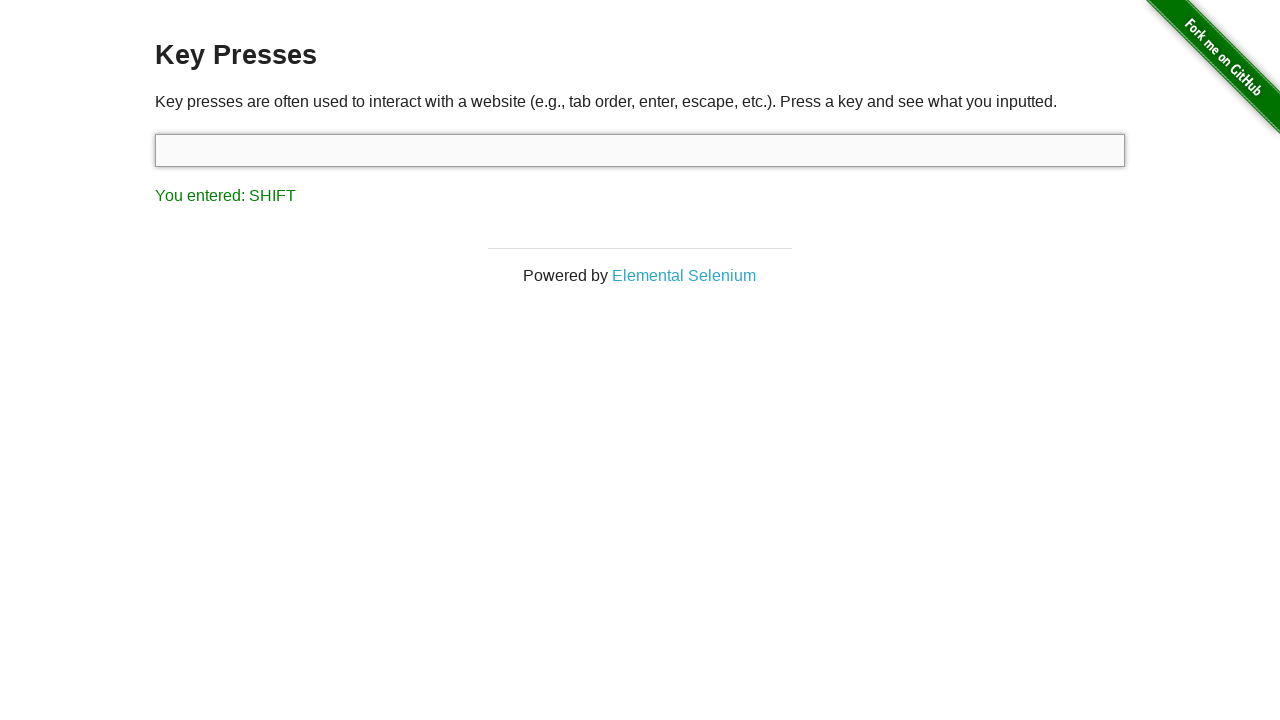

Assertion passed: SHIFT key press was correctly reported on the page
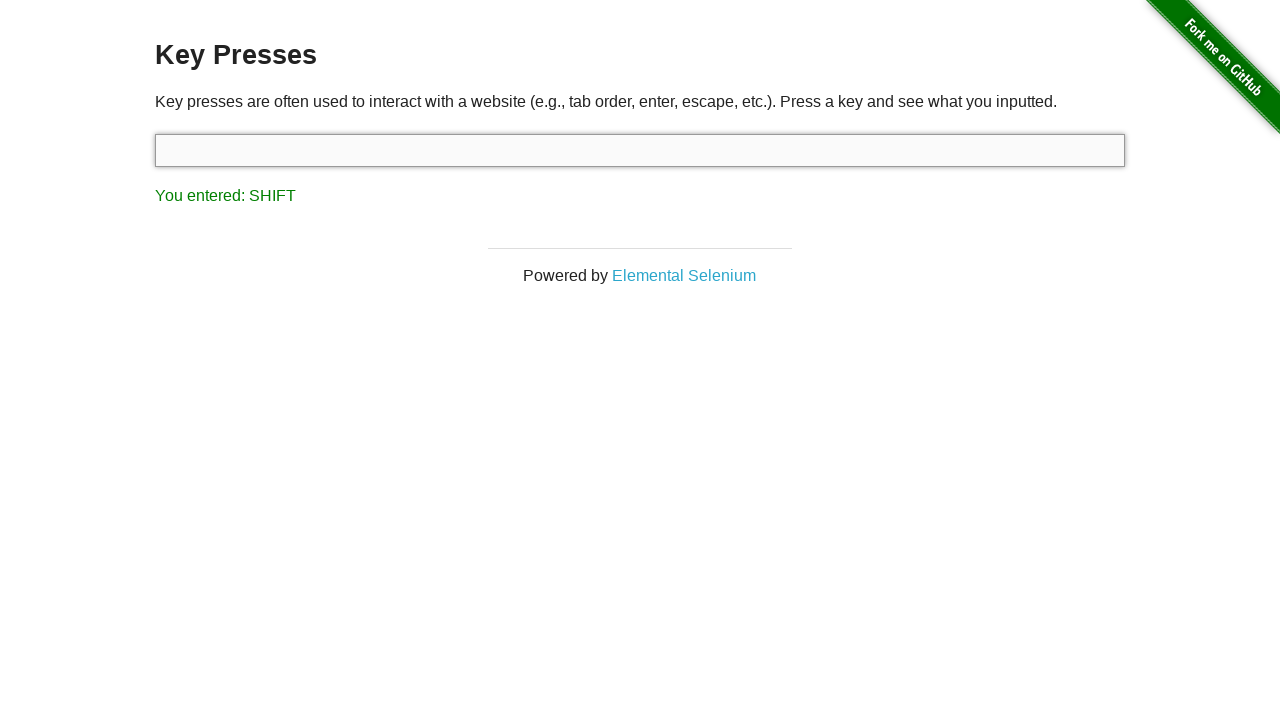

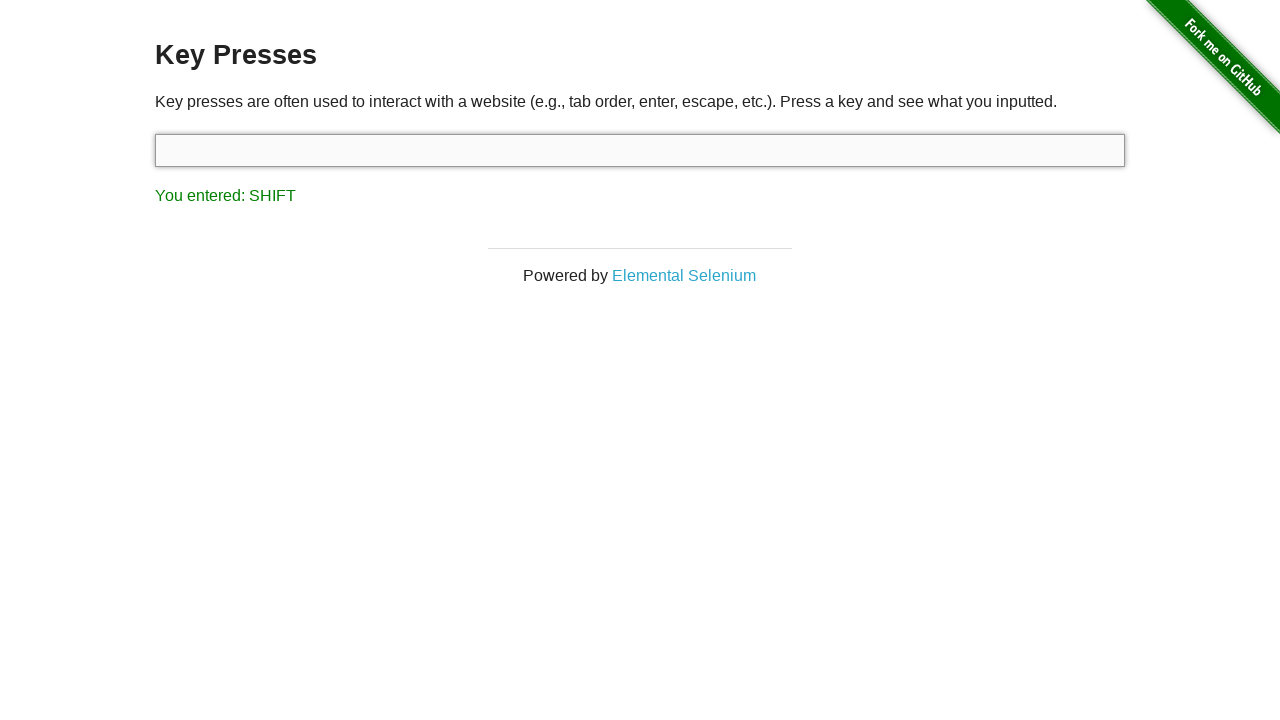